Tests checkbox functionality by clicking and unclicking each of the three checkboxes to verify toggle behavior

Starting URL: https://www.rahulshettyacademy.com/AutomationPractice/

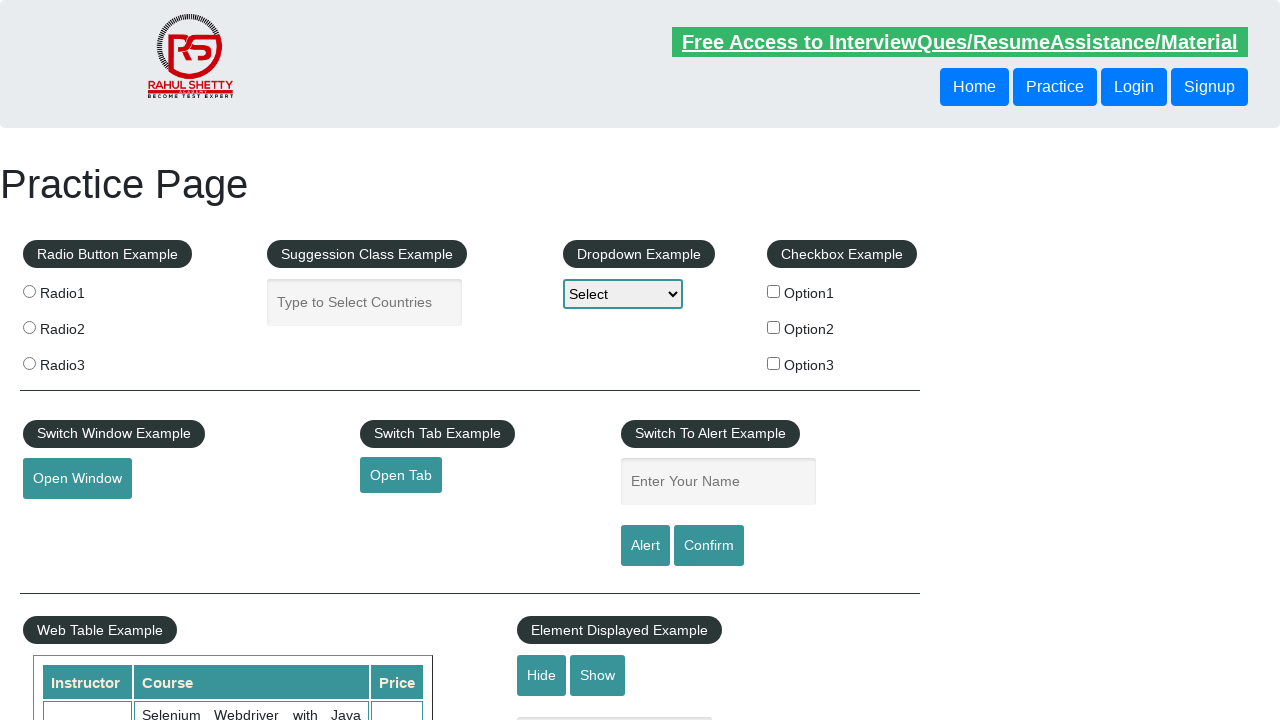

Clicked first checkbox to check it at (774, 291) on #checkBoxOption1
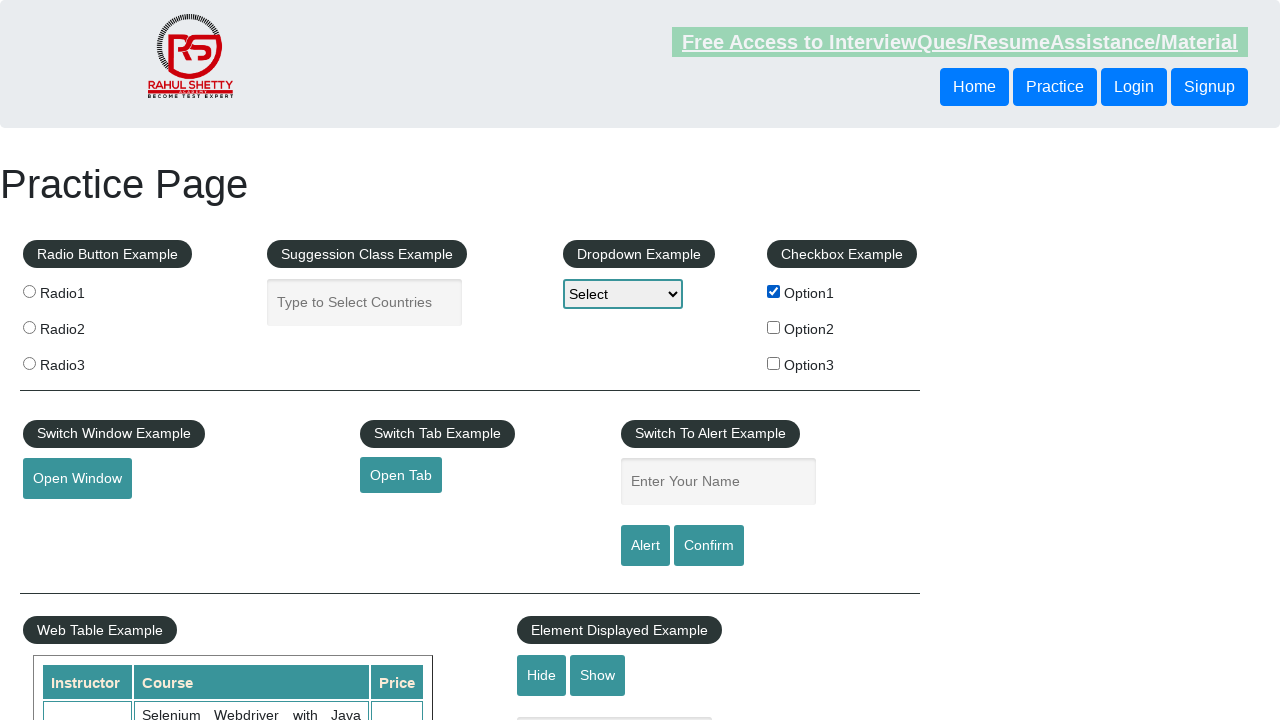

Waited 500ms for first checkbox state change
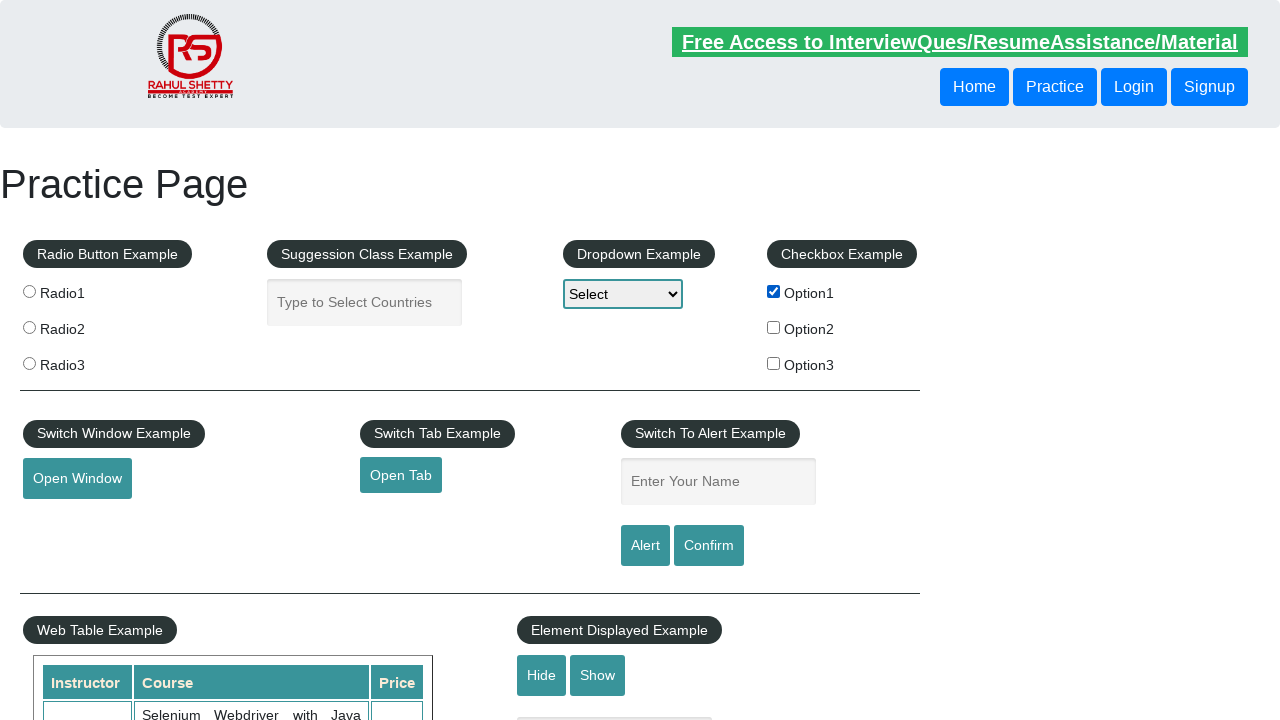

Clicked first checkbox to uncheck it at (774, 291) on #checkBoxOption1
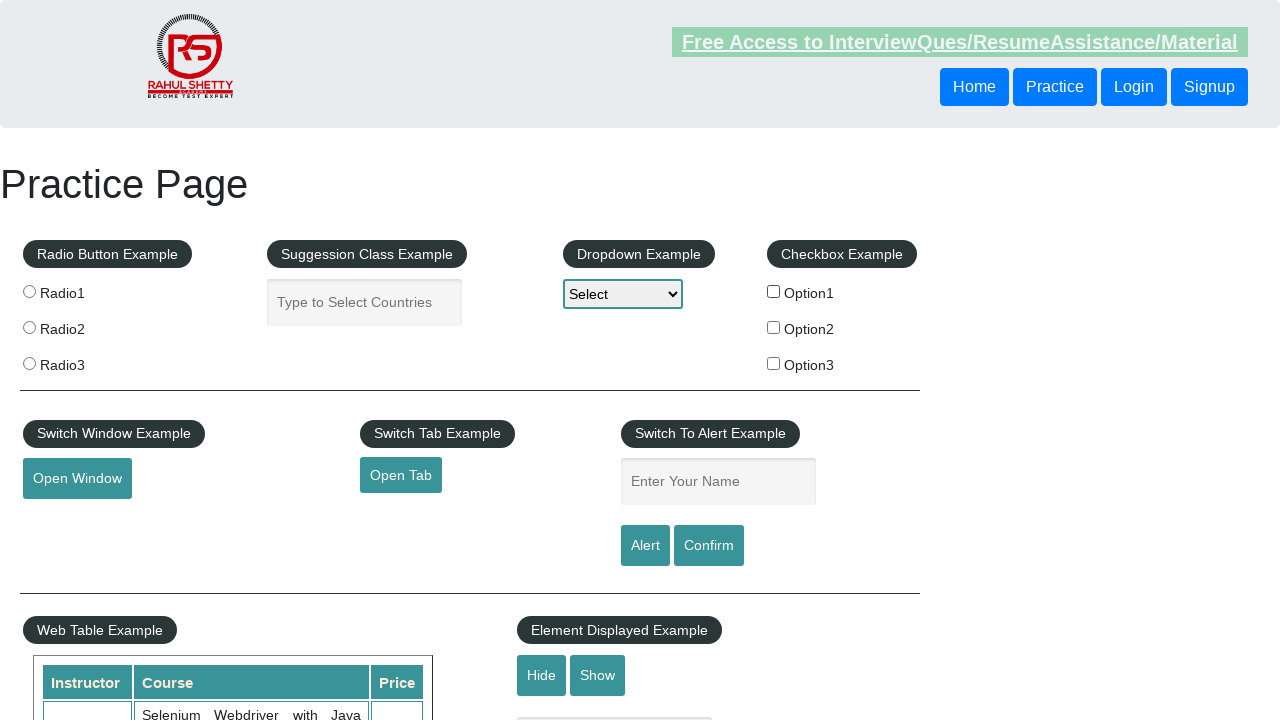

Waited 500ms for first checkbox unchecked state
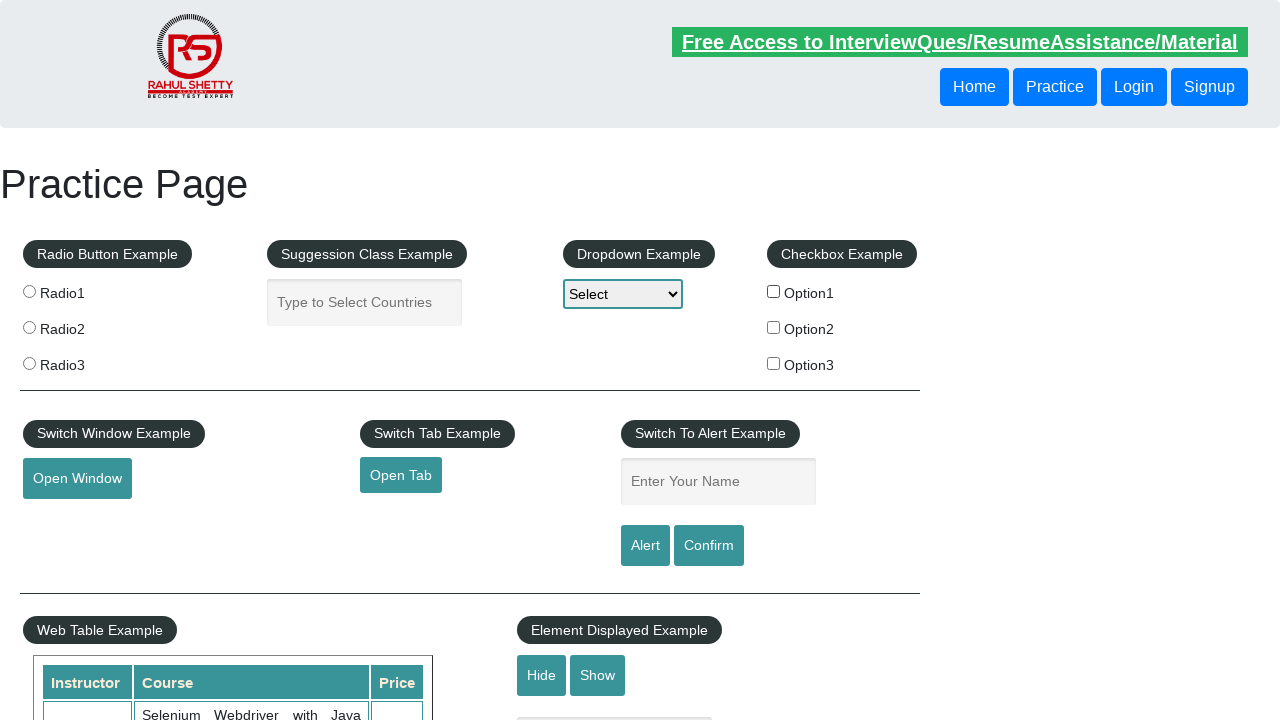

Clicked second checkbox to check it at (774, 327) on #checkBoxOption2
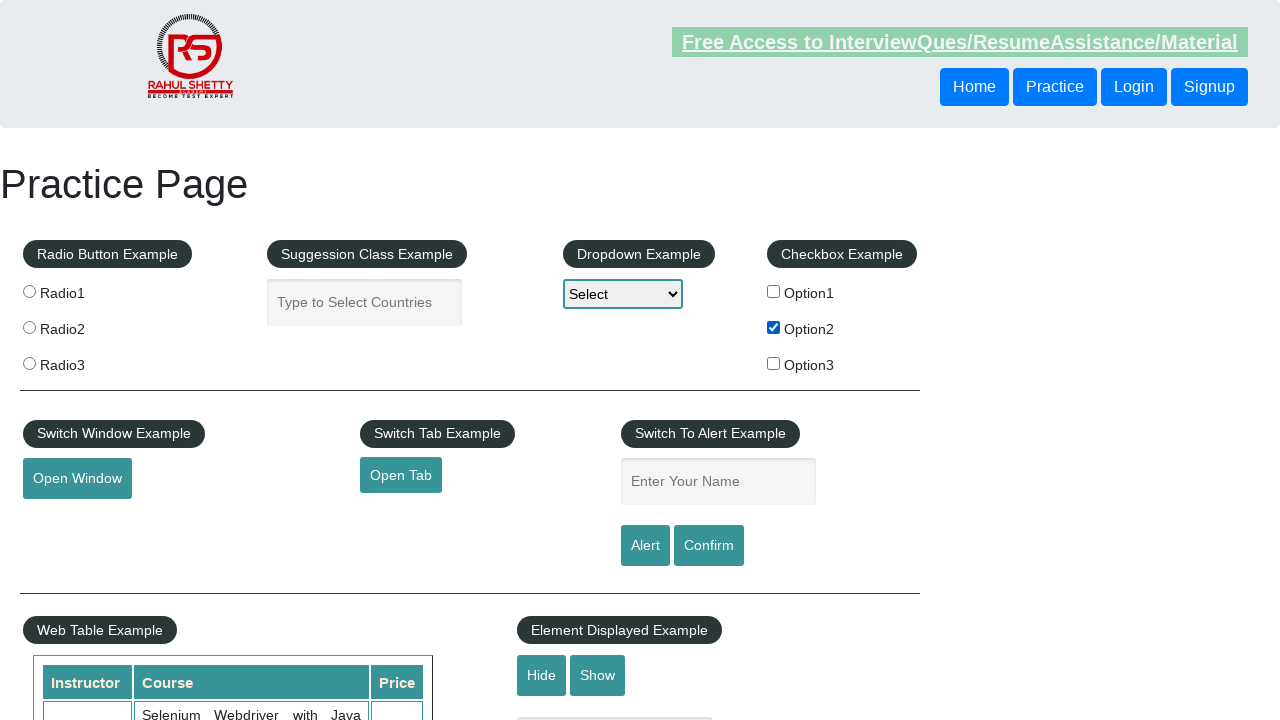

Waited 500ms for second checkbox state change
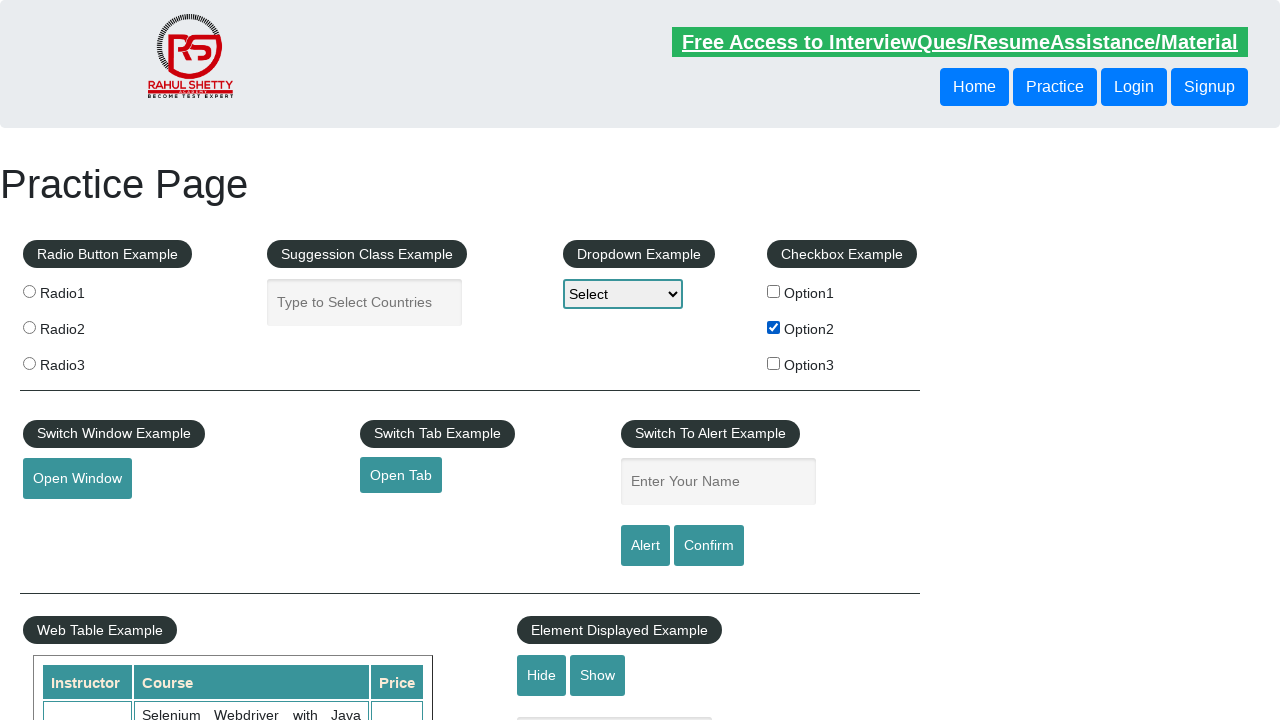

Clicked second checkbox to uncheck it at (774, 327) on #checkBoxOption2
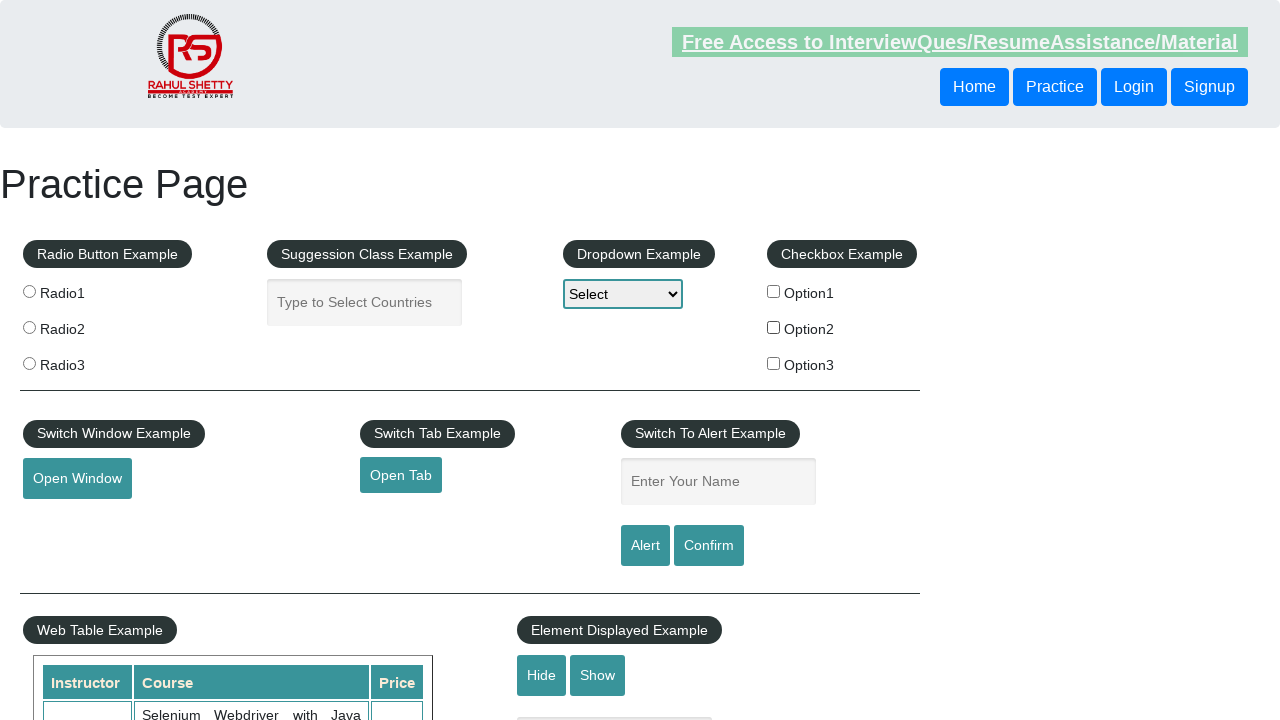

Waited 500ms for second checkbox unchecked state
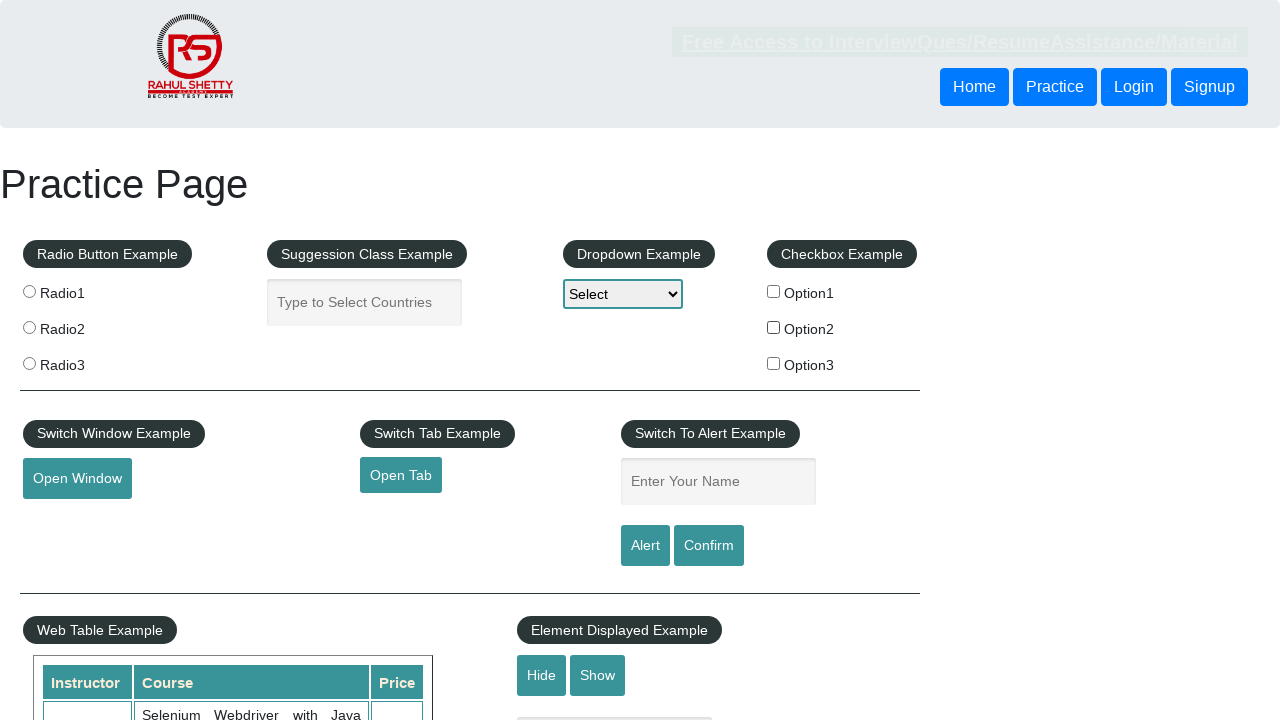

Clicked third checkbox to check it at (774, 363) on #checkBoxOption3
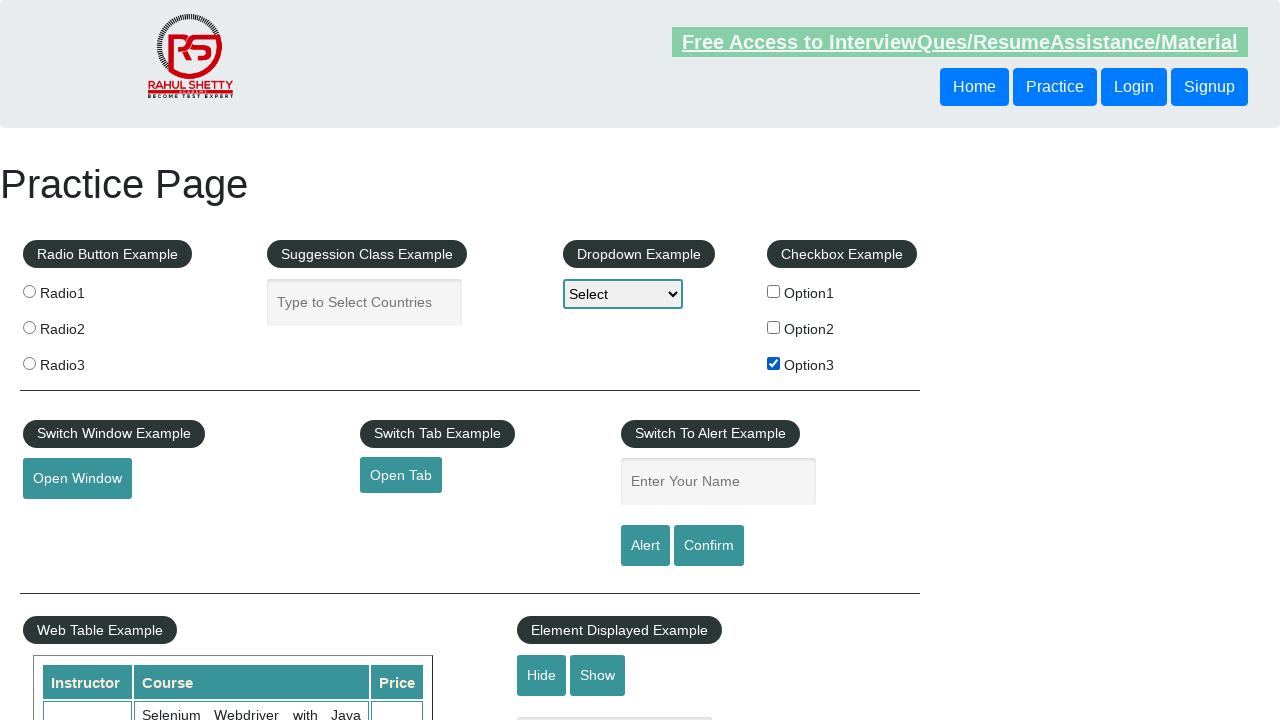

Waited 500ms for third checkbox state change
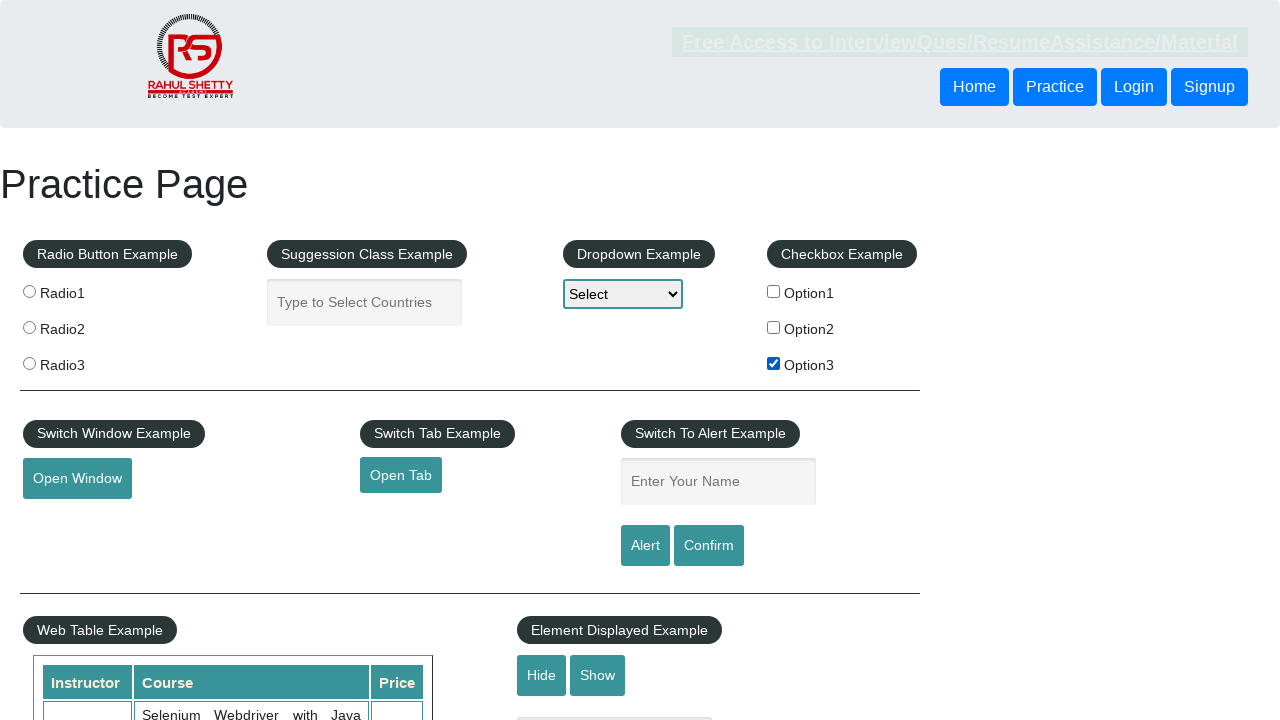

Clicked third checkbox to uncheck it at (774, 363) on #checkBoxOption3
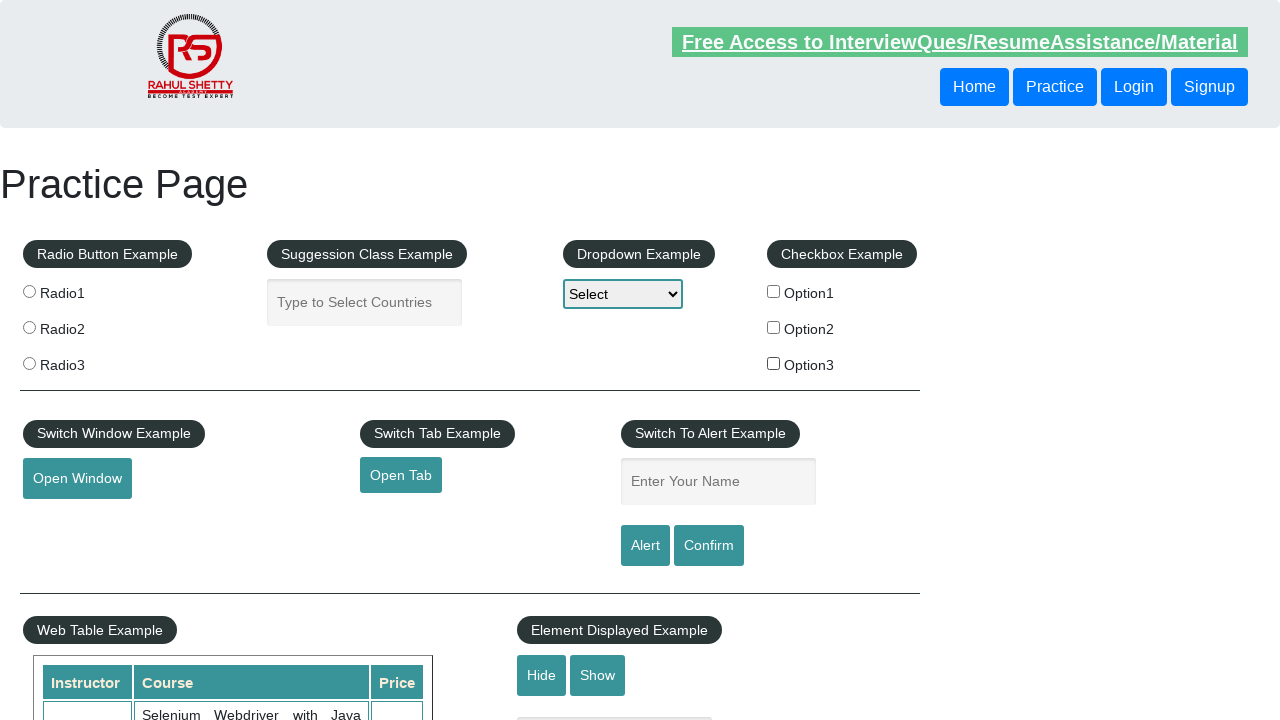

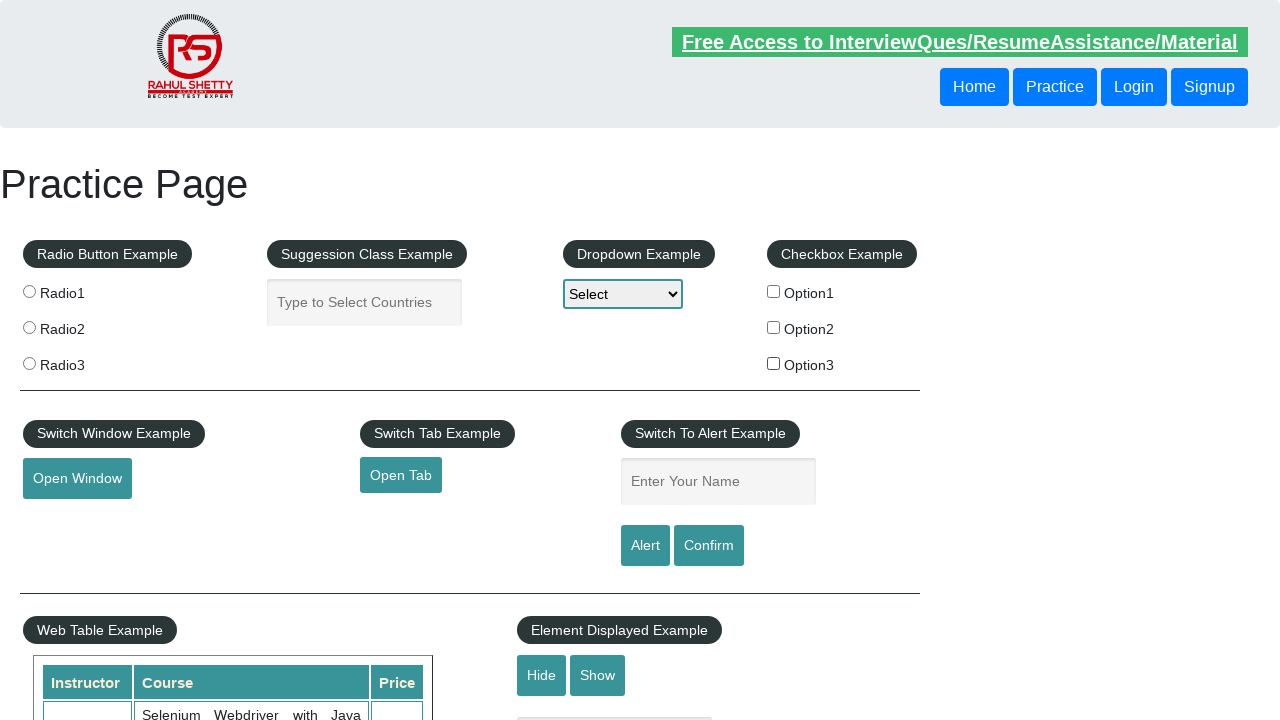